Navigates to the OU Campus Labs events page, attempts to load more events by clicking the "Load More" button, then clicks on an event link to view event details including title, dates, location, and description.

Starting URL: https://ou.campuslabs.com/engage/events

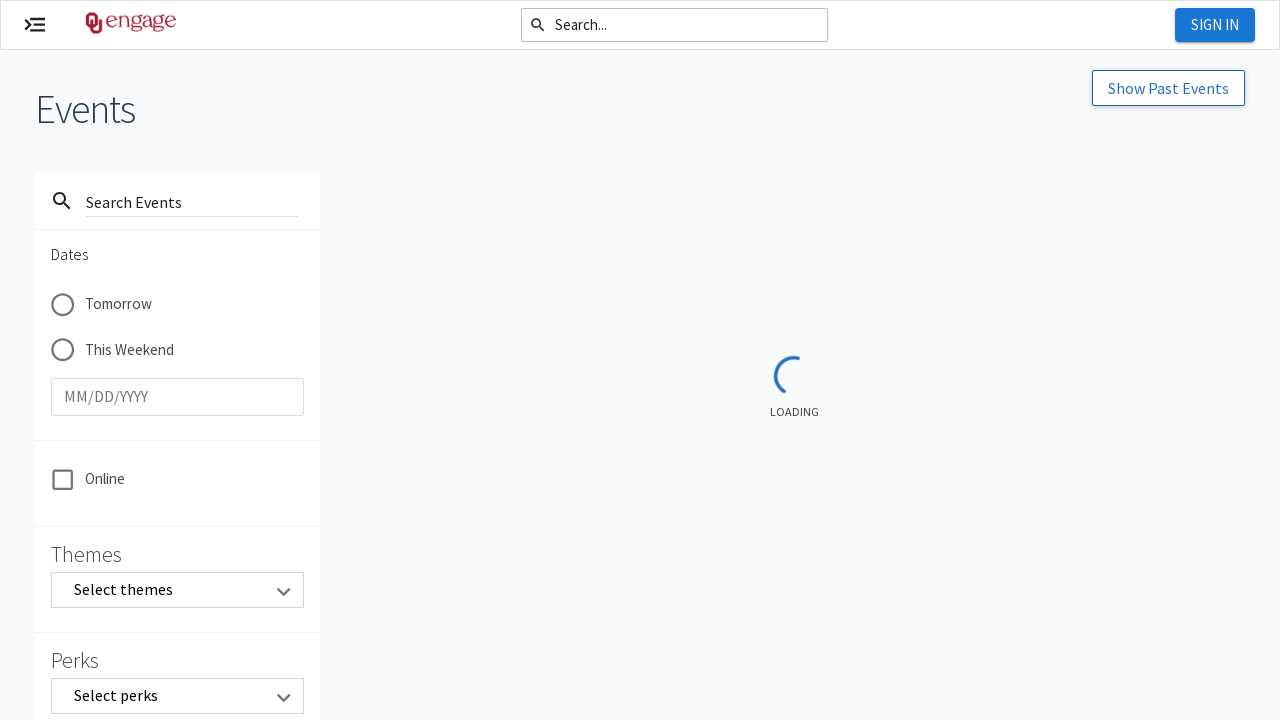

Waited for events page to load (networkidle)
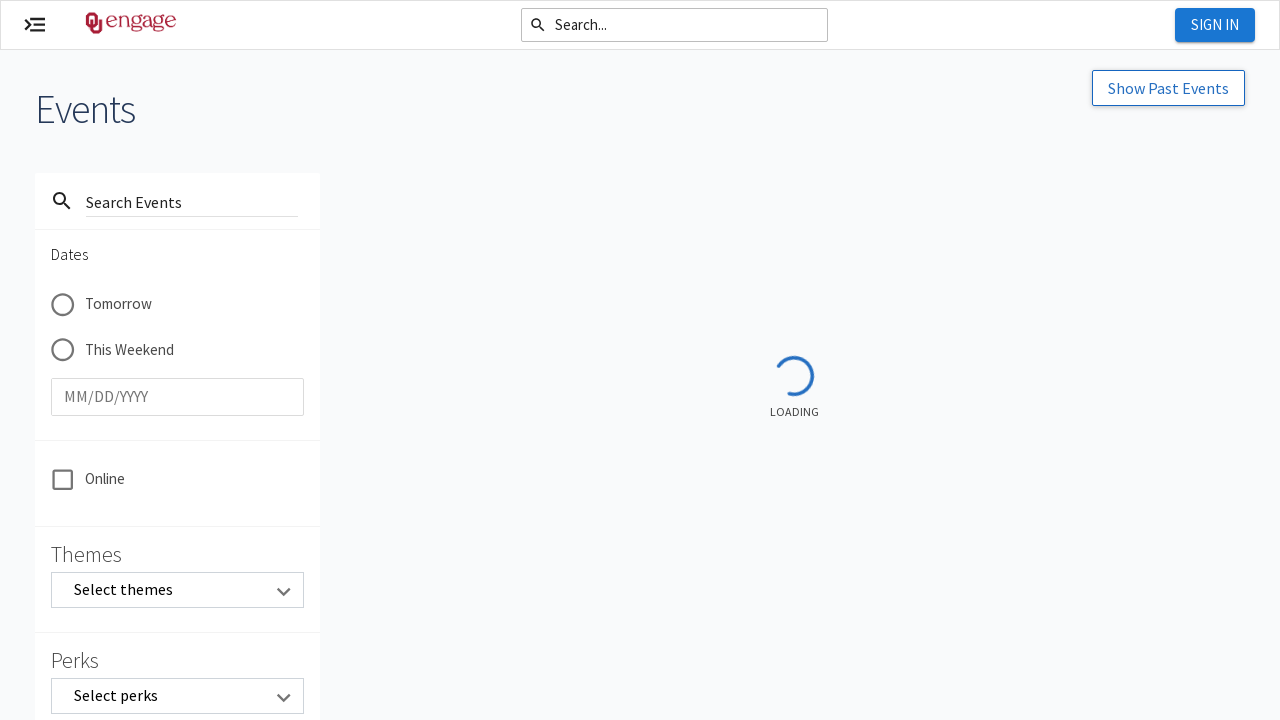

Waited for event links to be present on the page
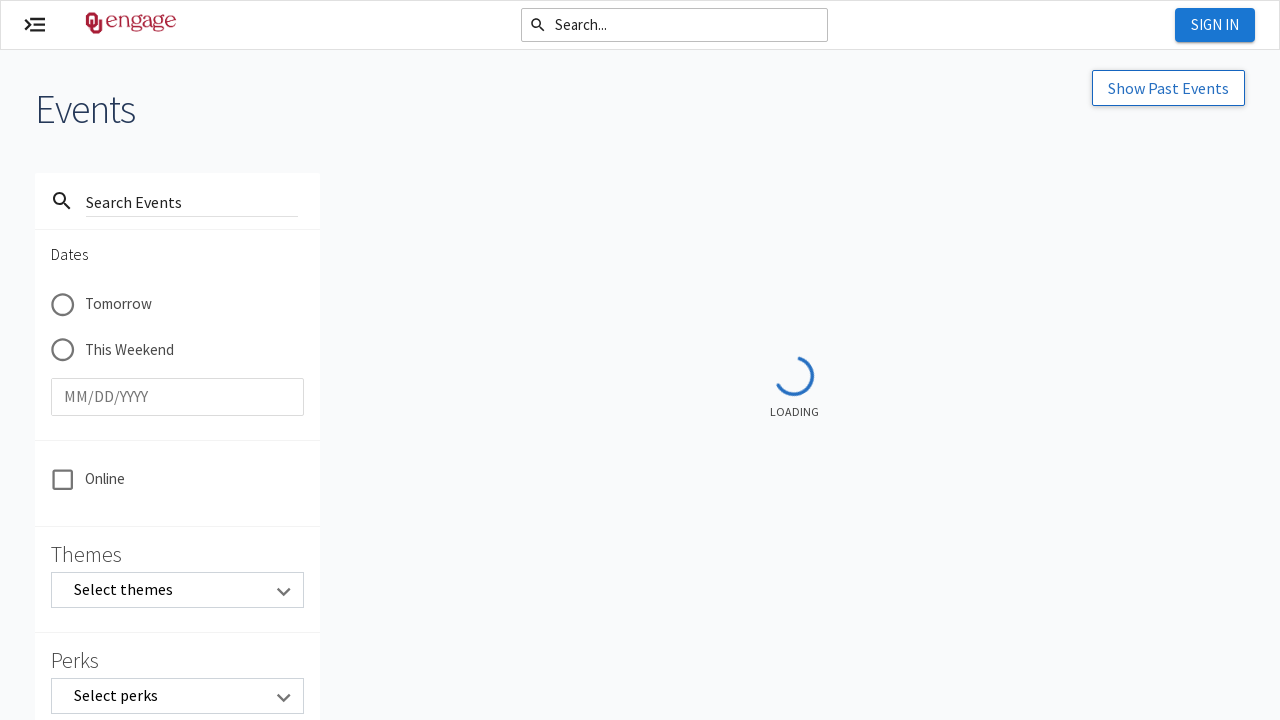

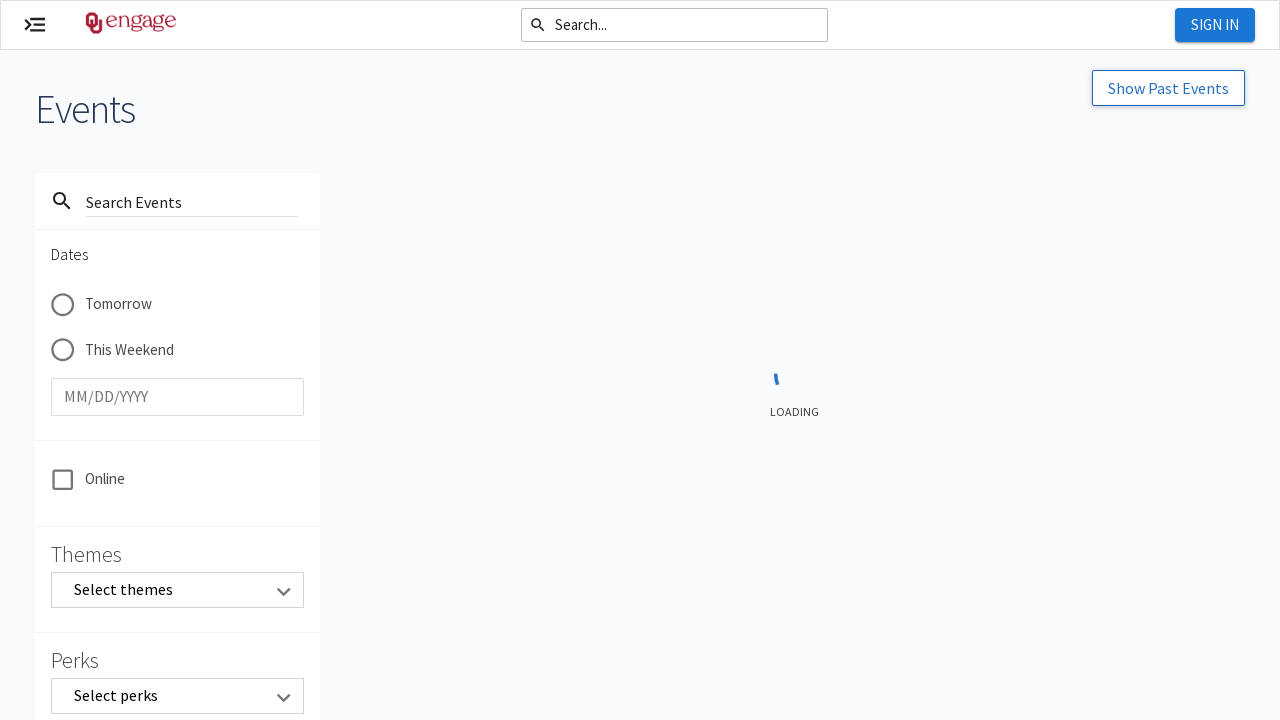